Tests various XPath selectors by finding elements on a test page and performing basic interactions like sending keys to an input field

Starting URL: https://testeroprogramowania.github.io/selenium/basics.html

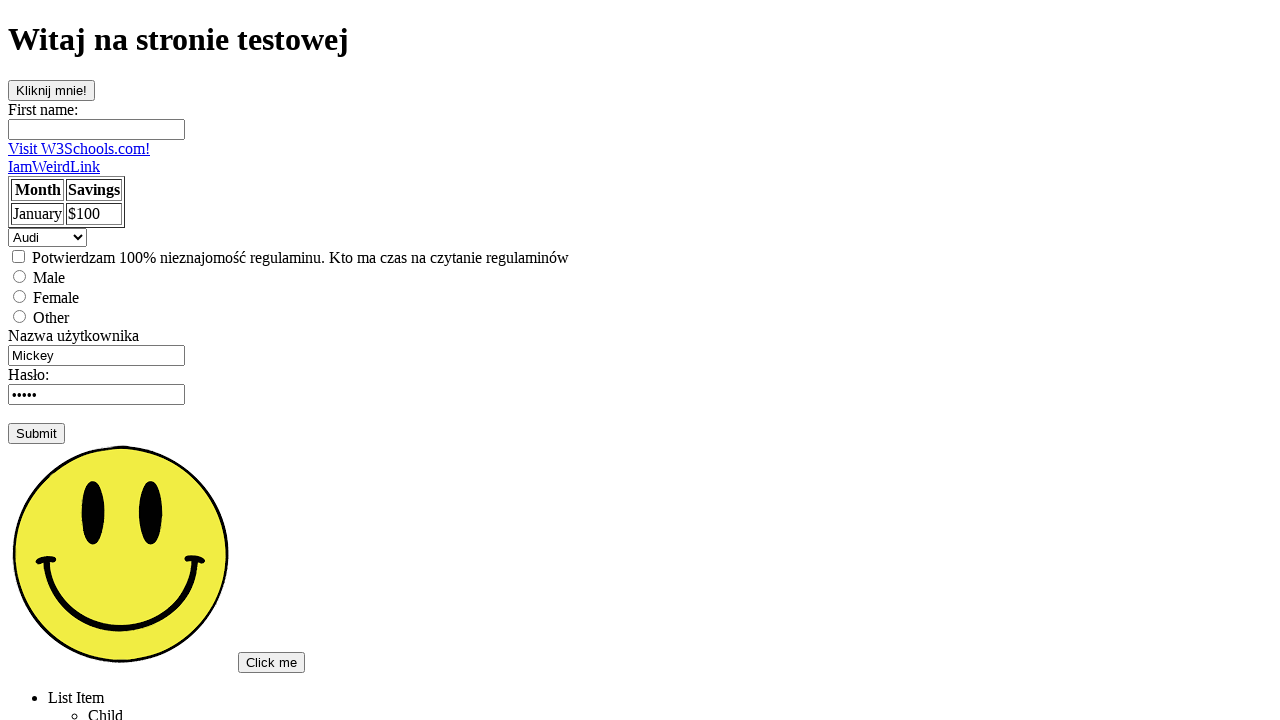

Navigated to test page
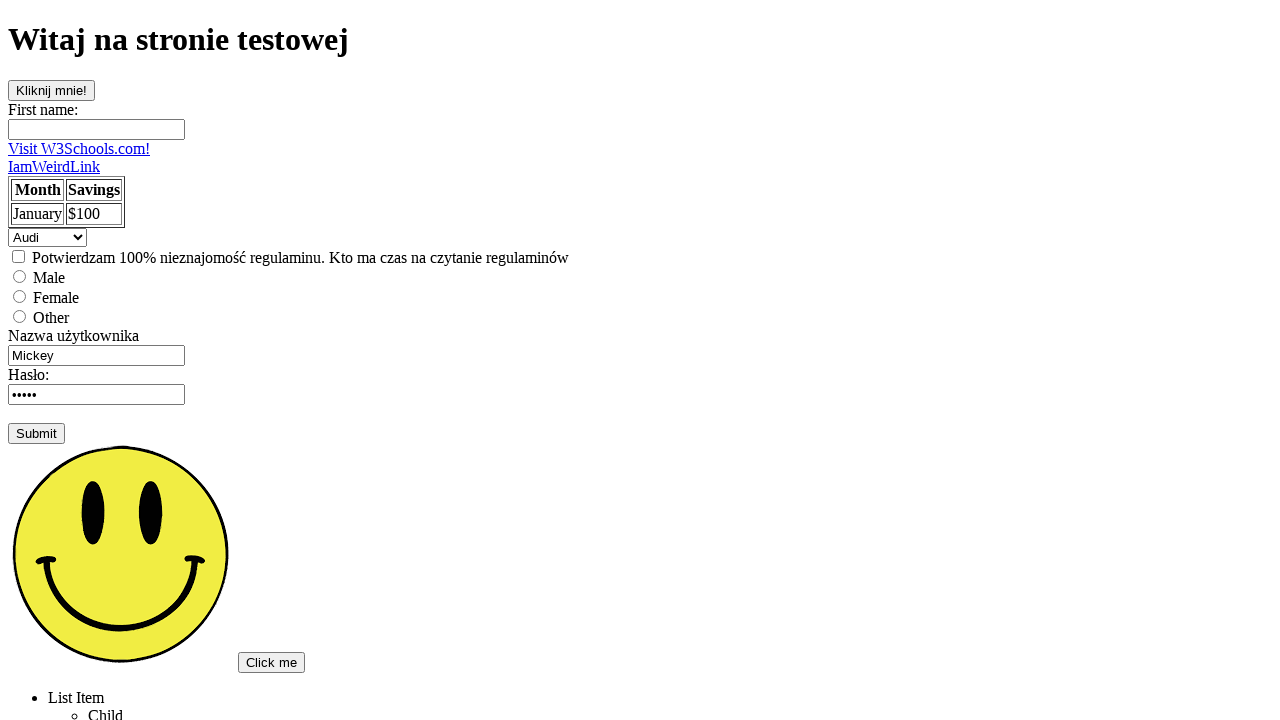

Located button element by ID using XPath
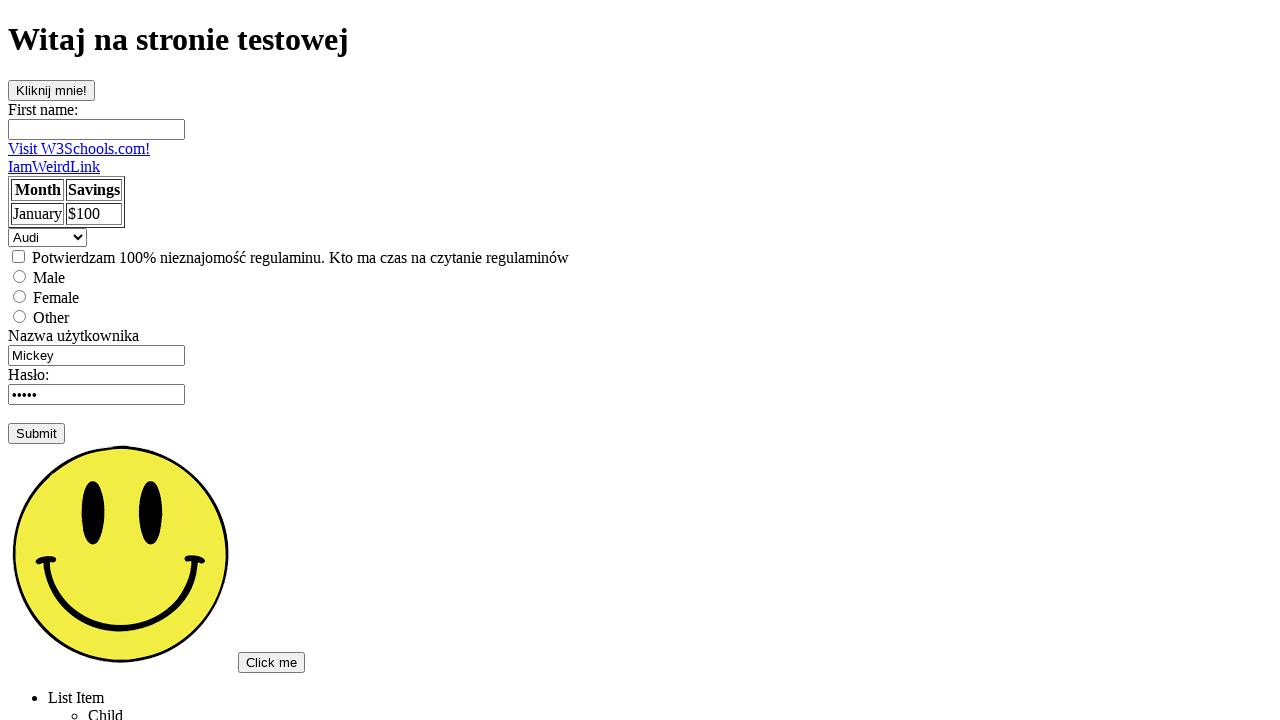

Located input element by name attribute using XPath
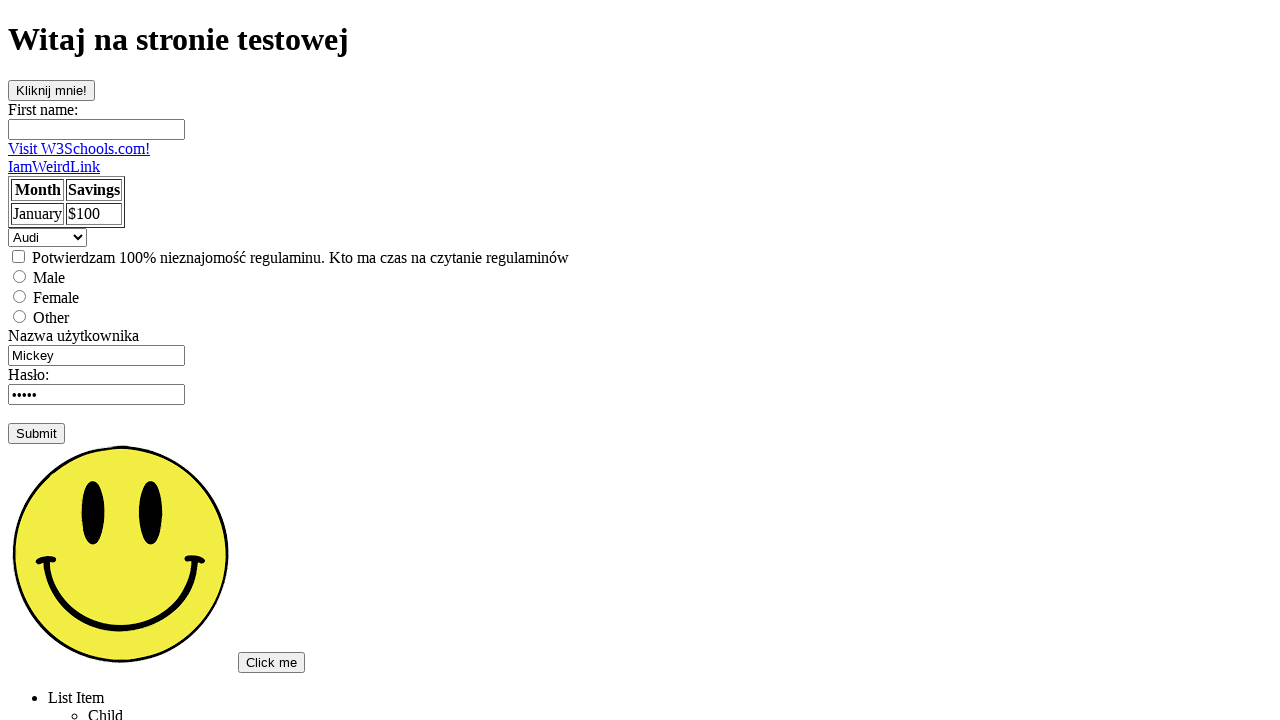

Located hidden paragraph element using XPath
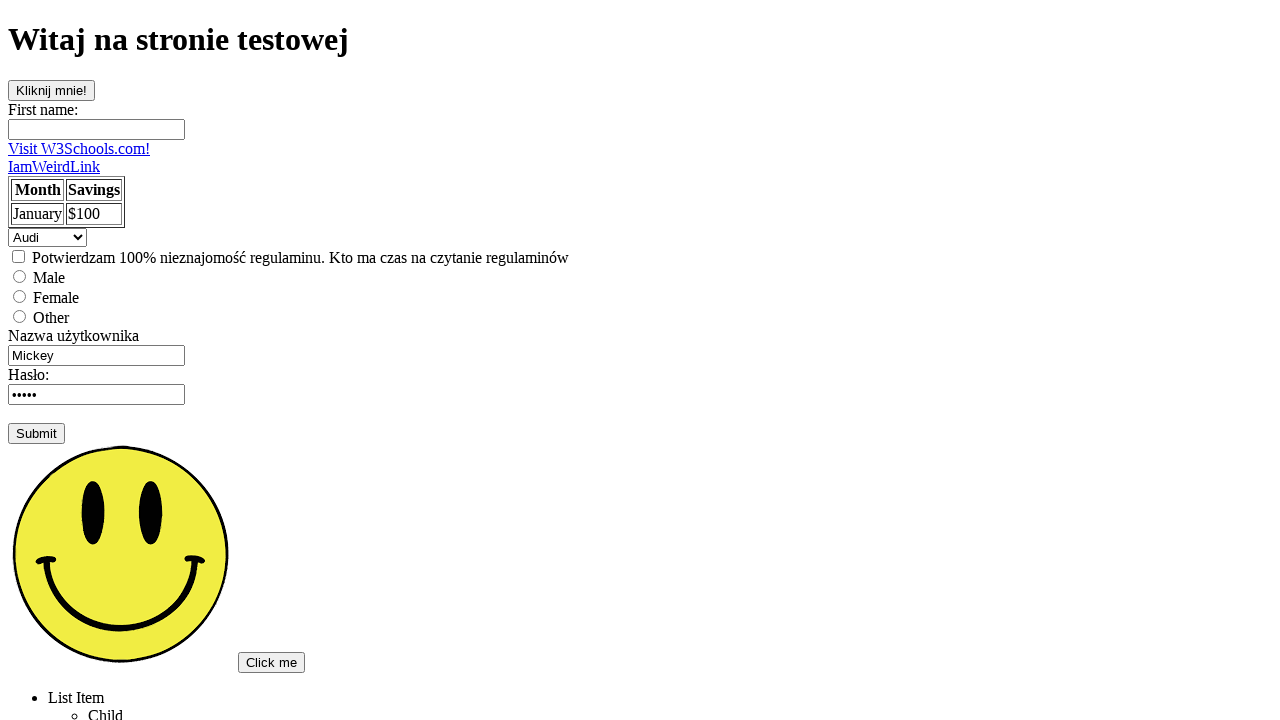

Located first input element on page
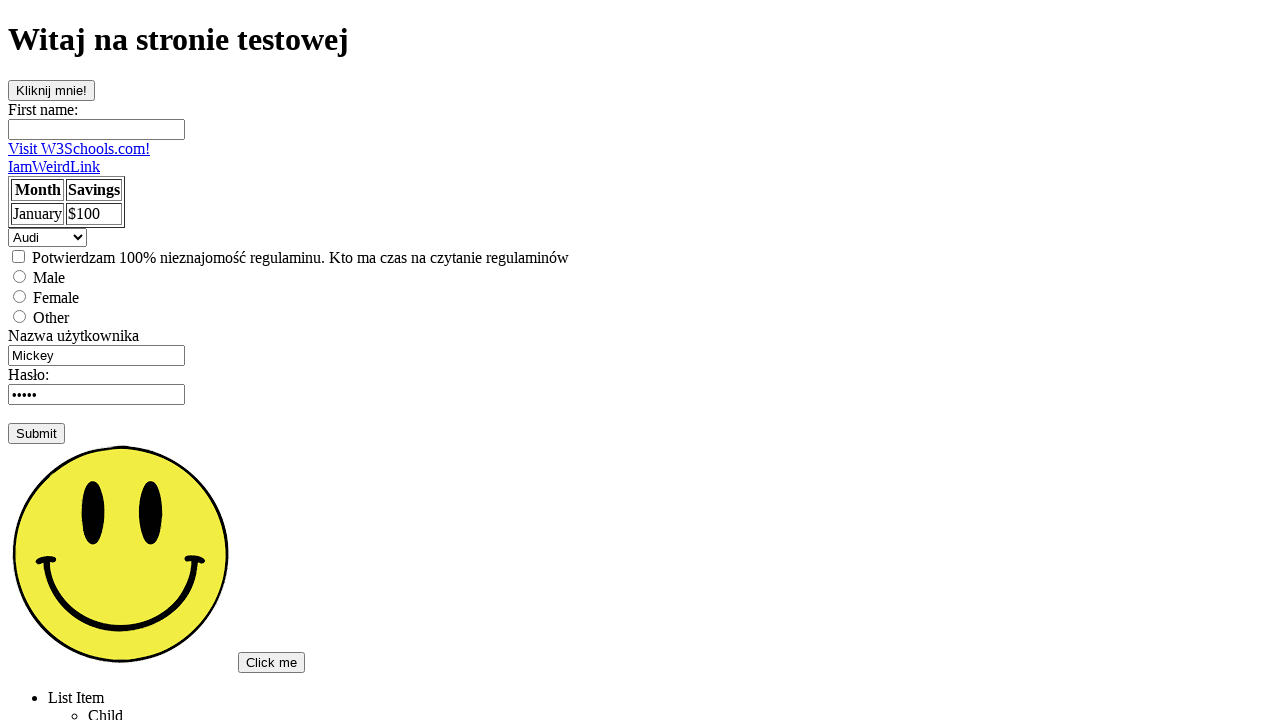

Filled first input field with 'Pierwszy' on input >> nth=0
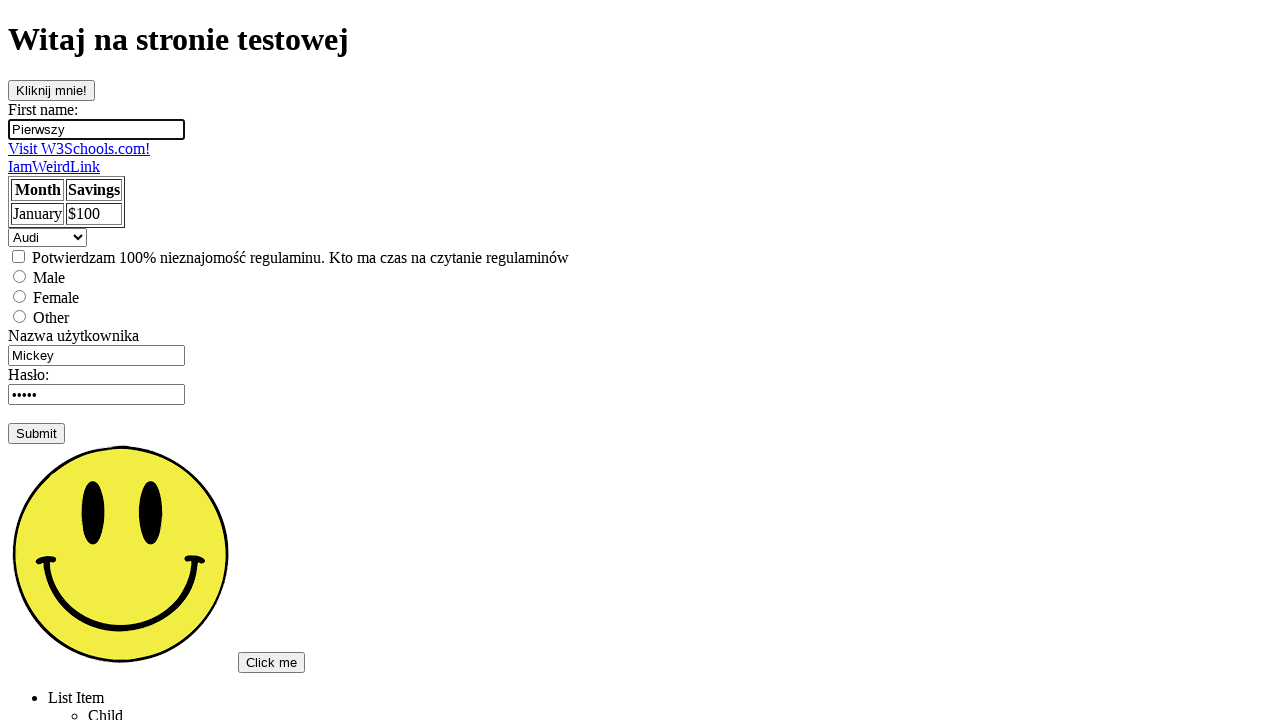

Located link element by exact text using XPath
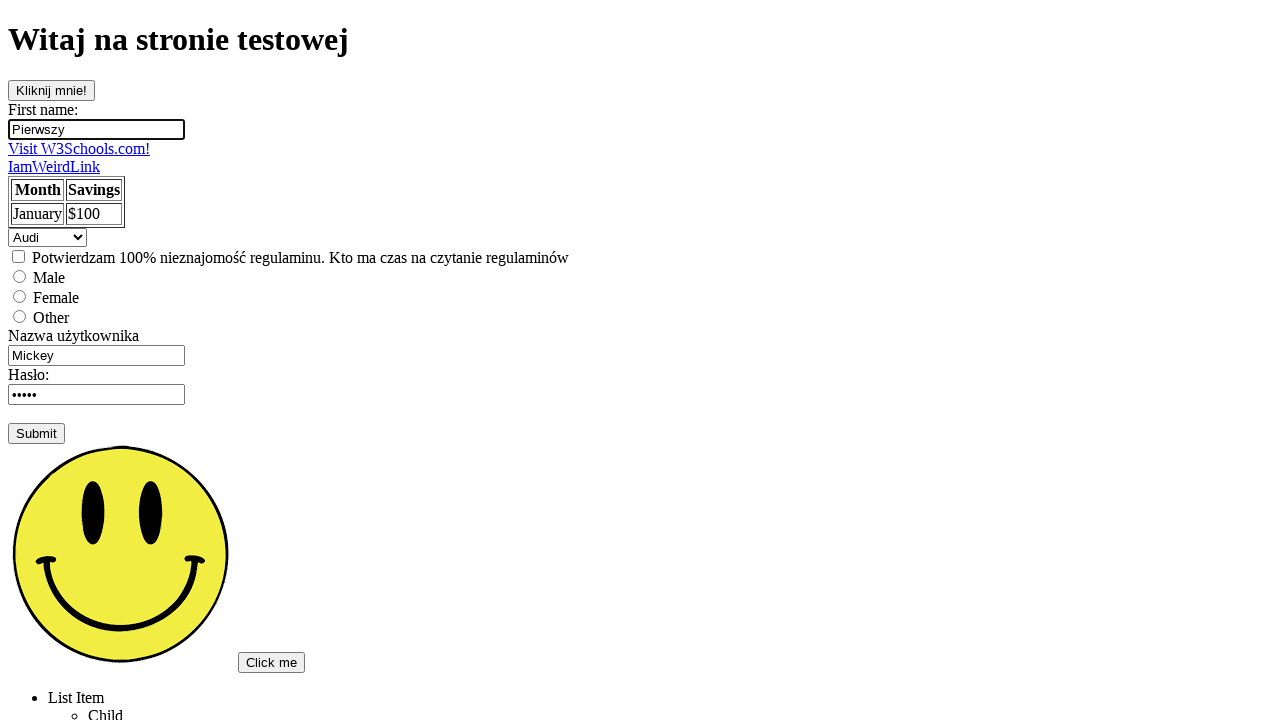

Located link element by partial text using XPath
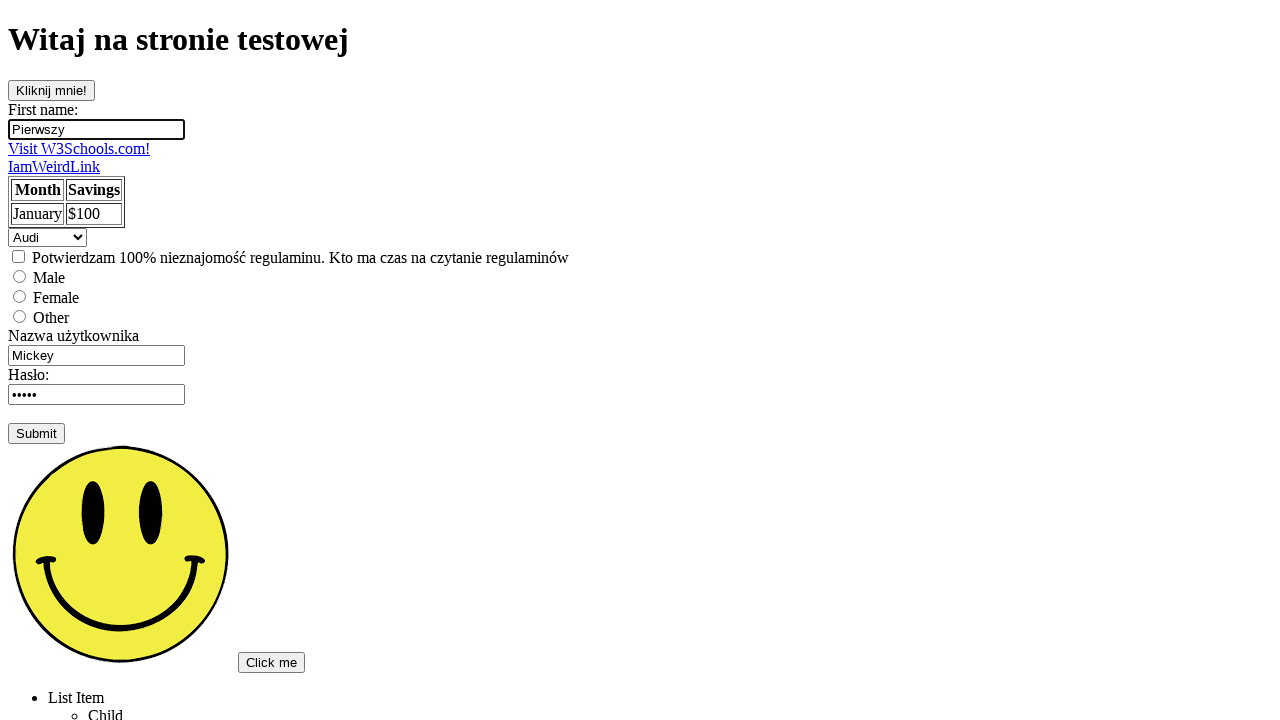

Located element using full XPath
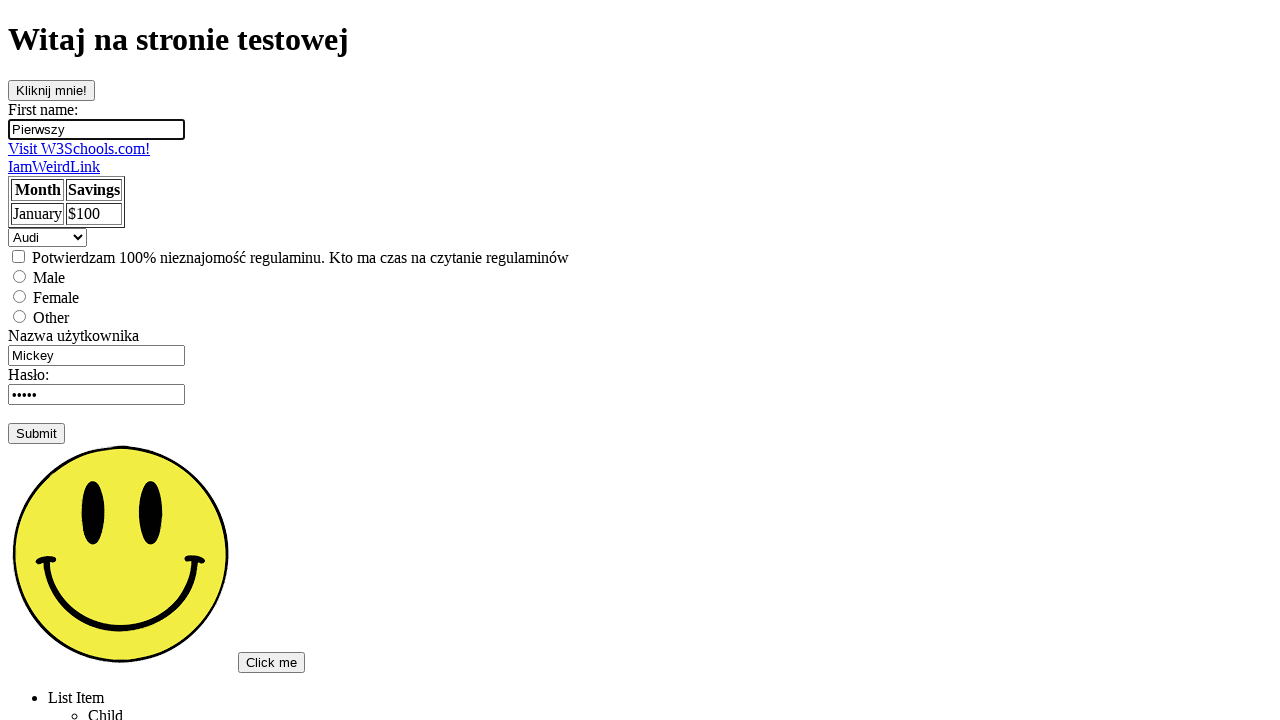

Located element using short XPath
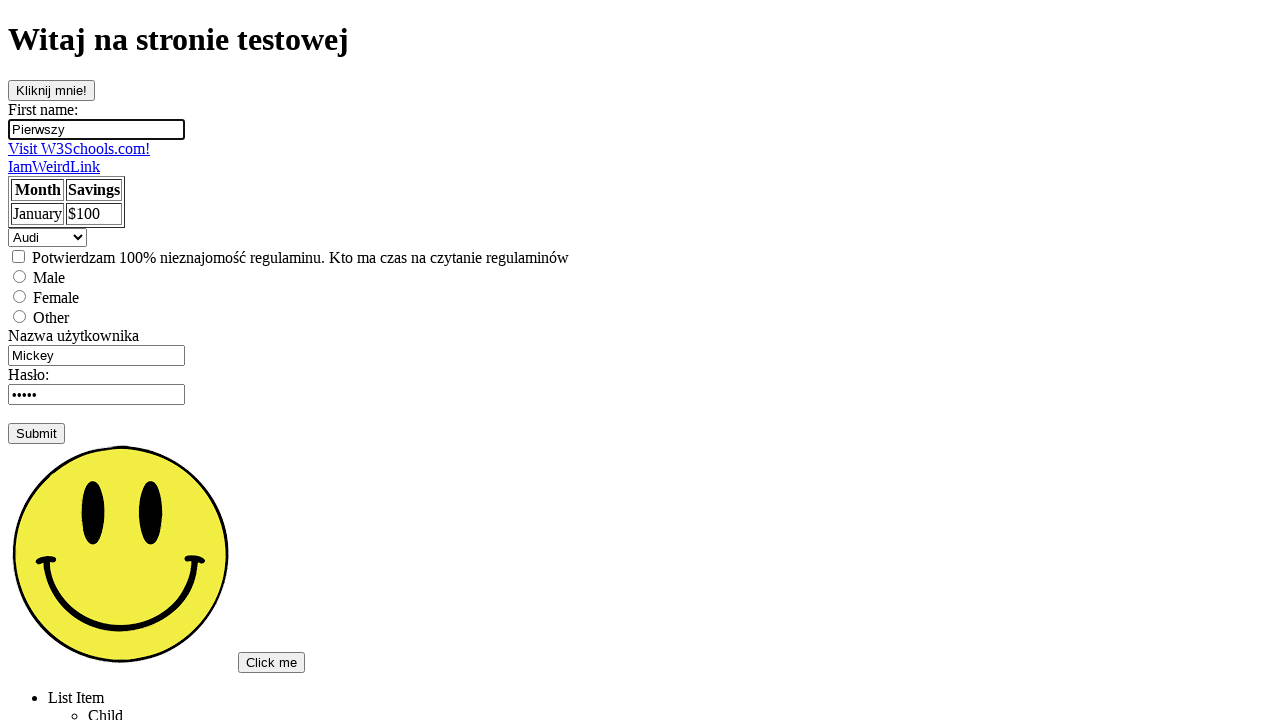

Located all elements using wildcard XPath
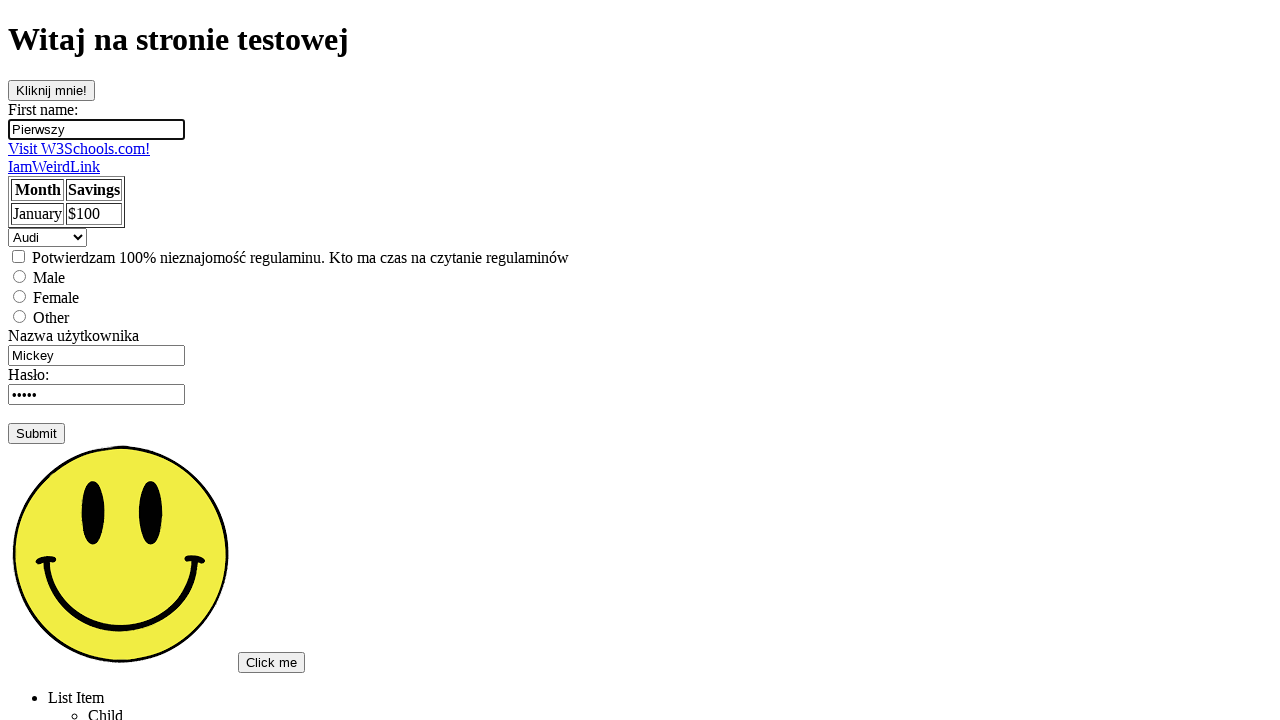

Located first input element using XPath position
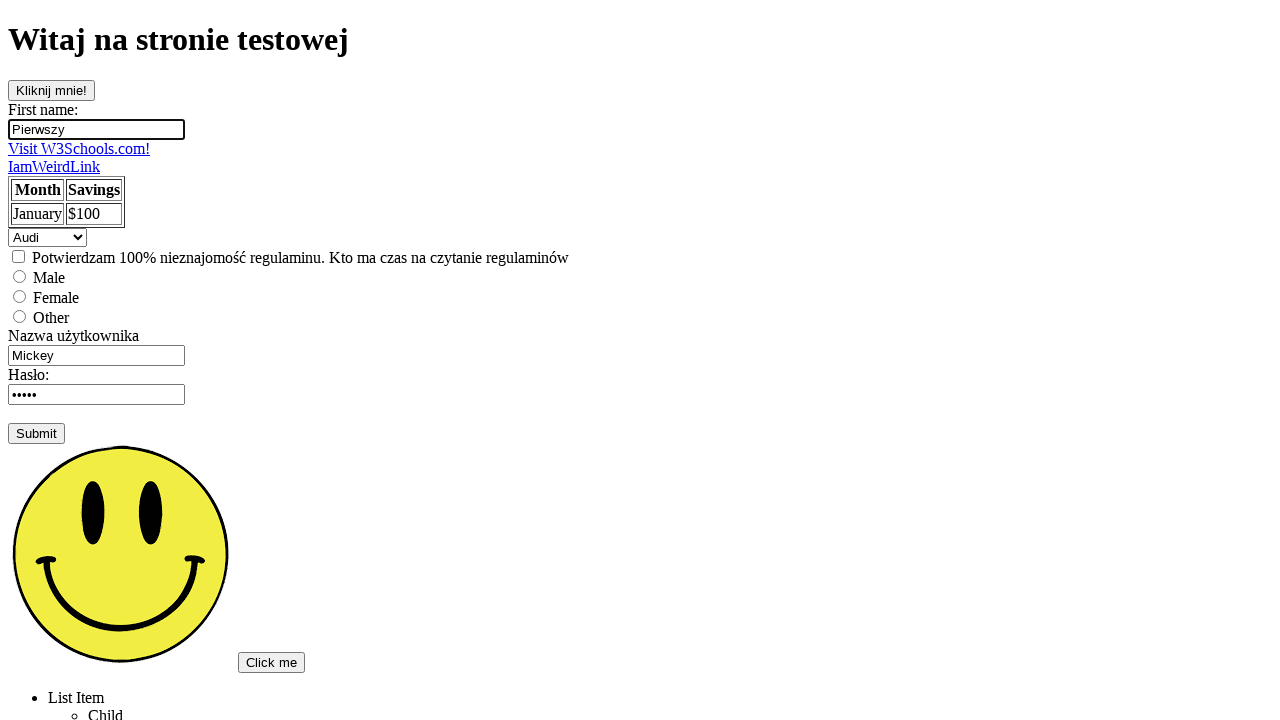

Located last input element using XPath position
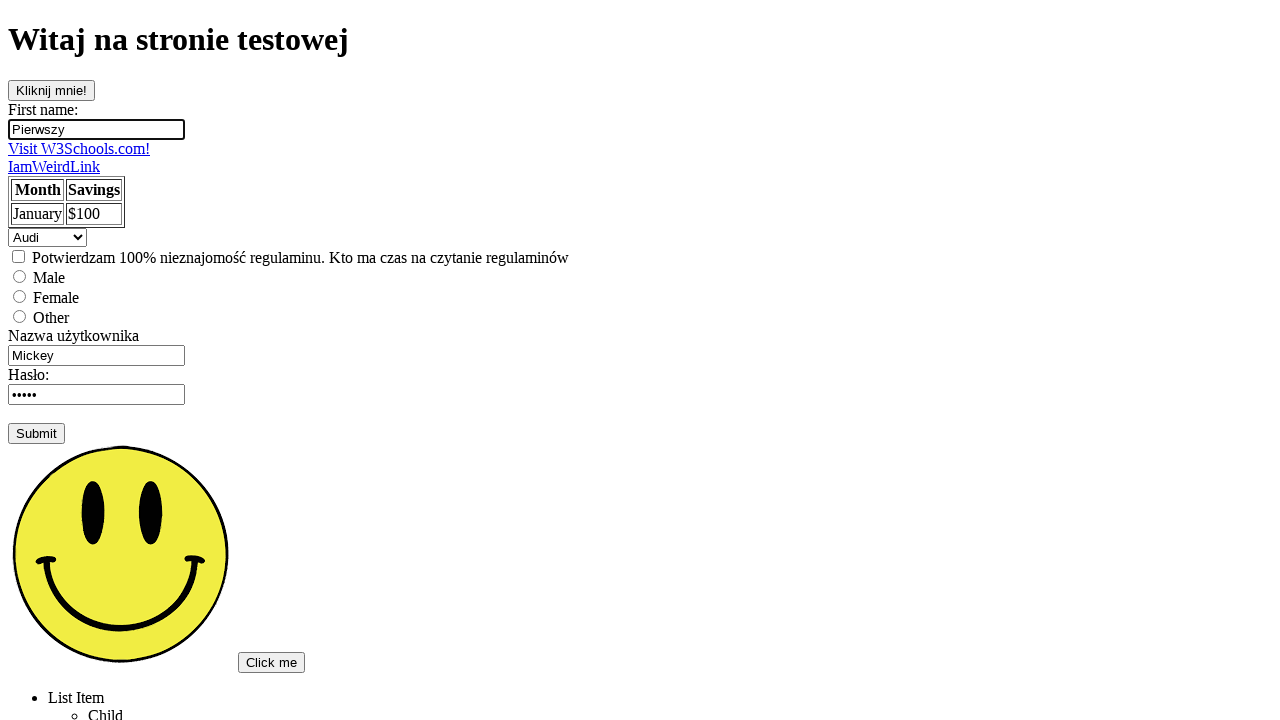

Located all elements with id attribute using XPath
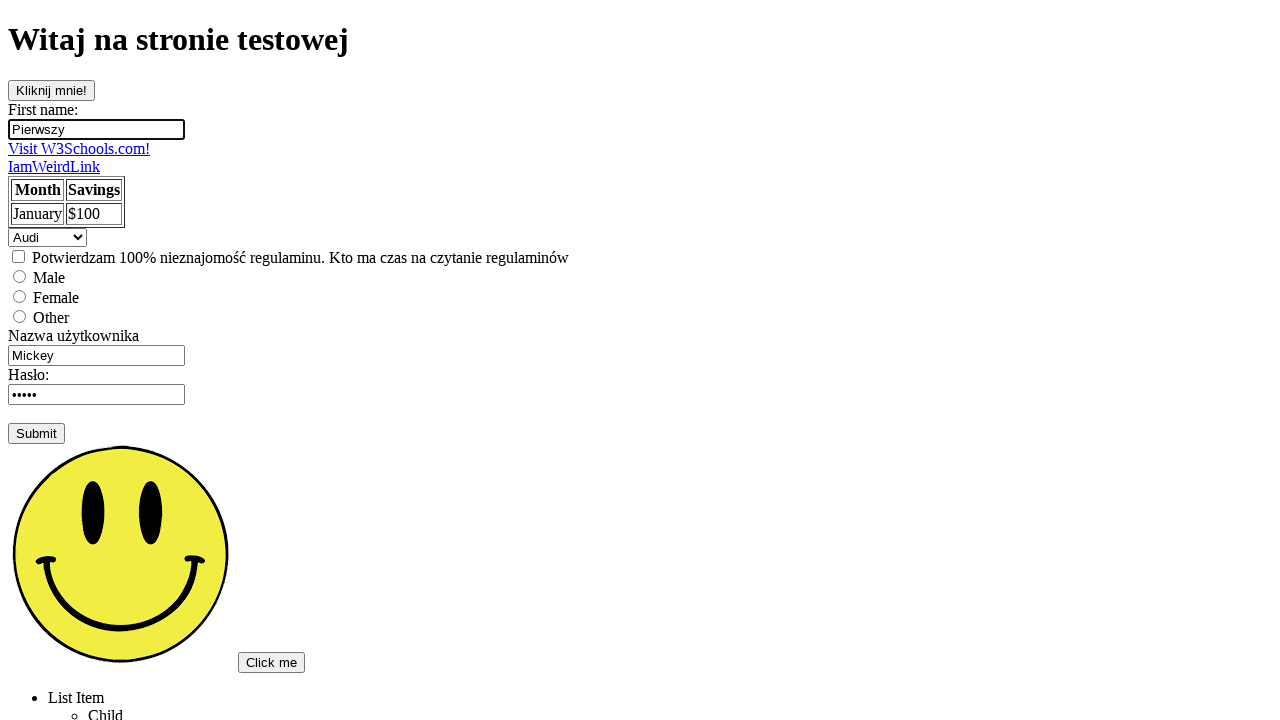

Located all input elements with name attribute using XPath
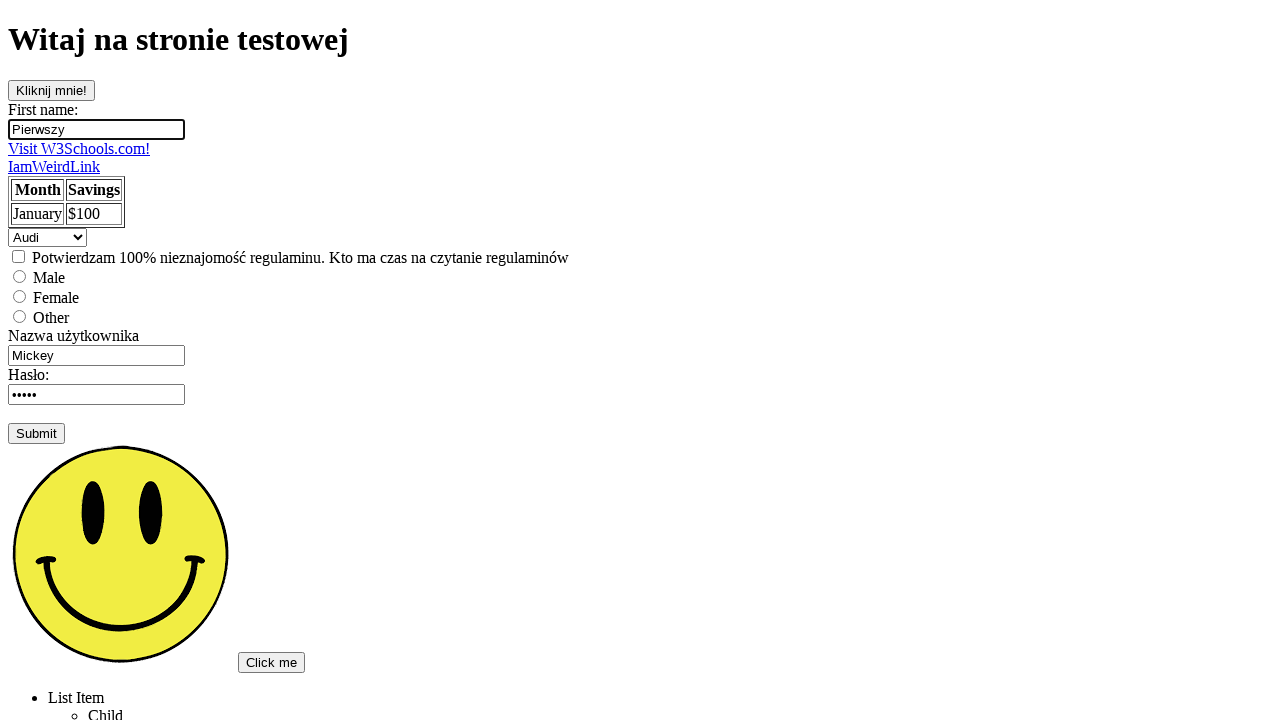

Located button with specific id attribute value using XPath
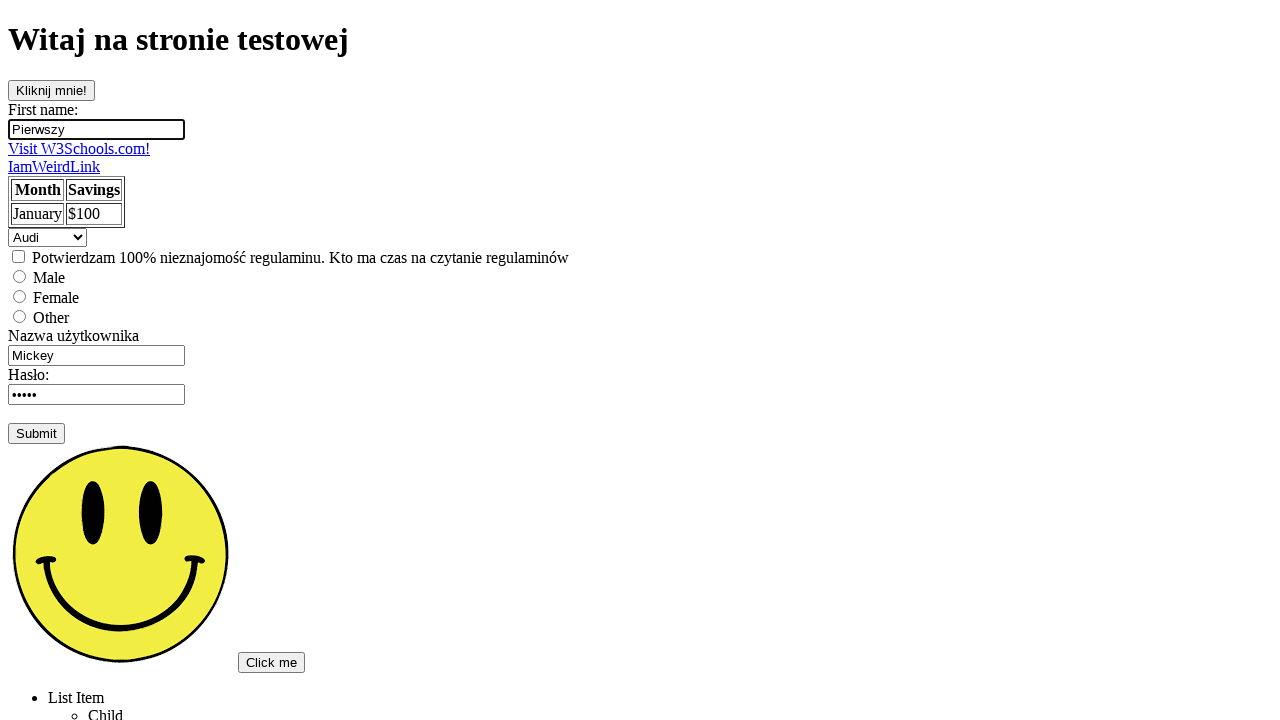

Located button with id attribute not equal to 'clickOnMe' using XPath
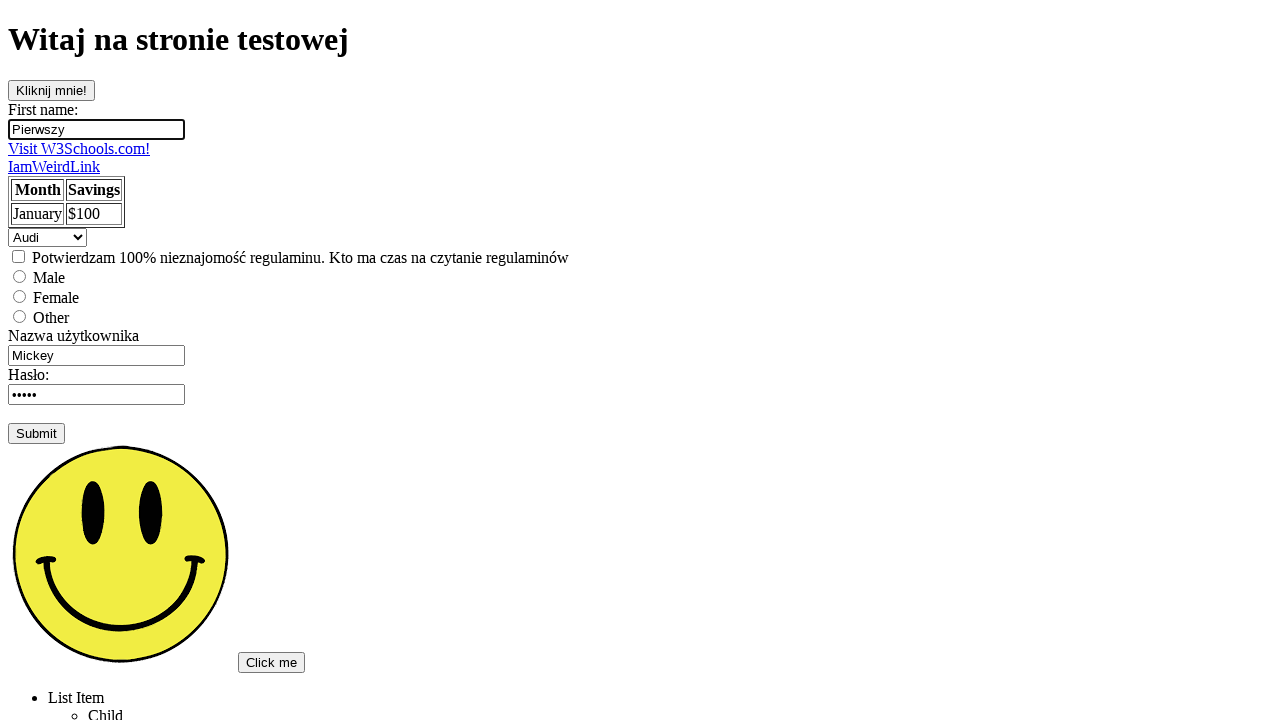

Located elements with name attribute containing 'name' using XPath
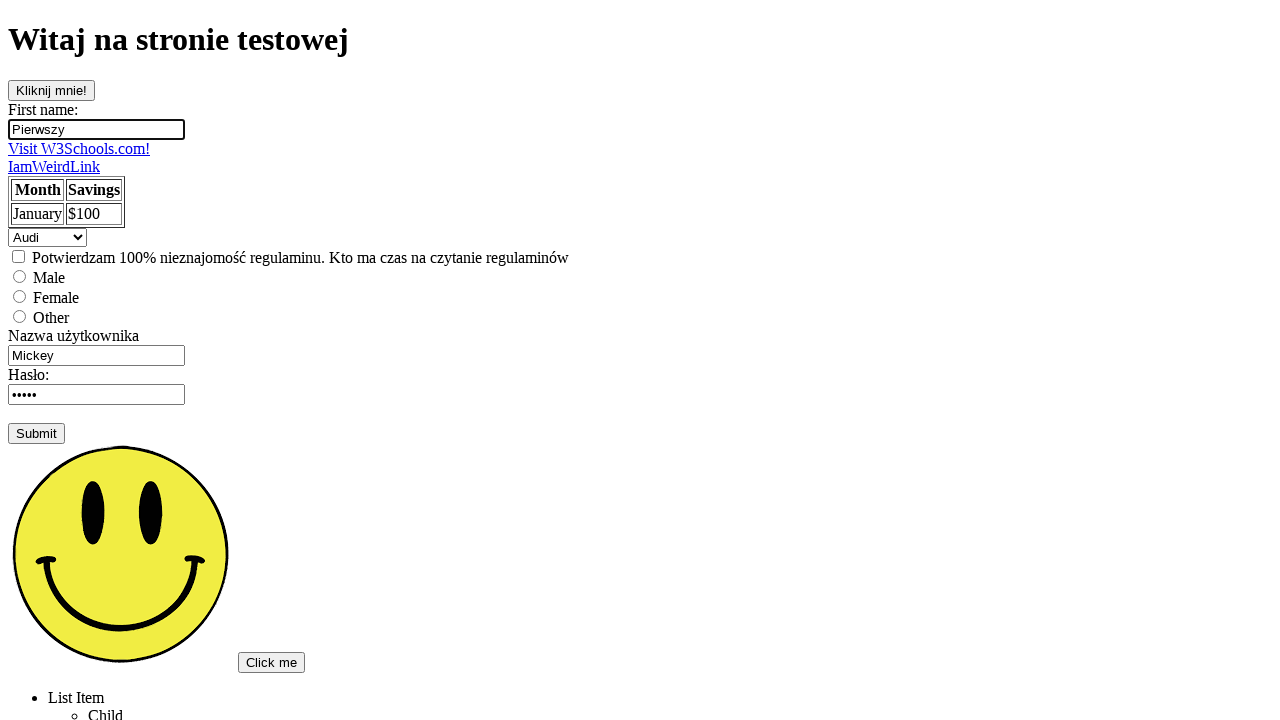

Located elements with name attribute starting with 'fname' using XPath
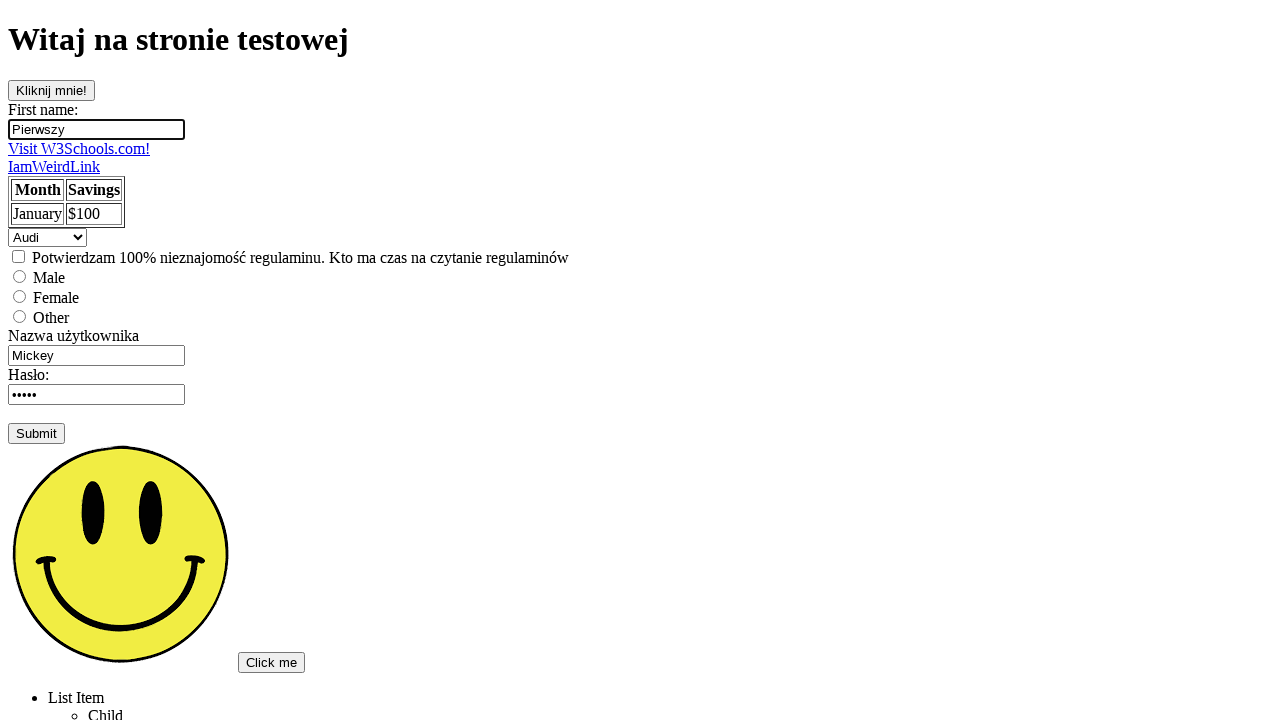

Located elements with name attribute ending with 'ame' using XPath
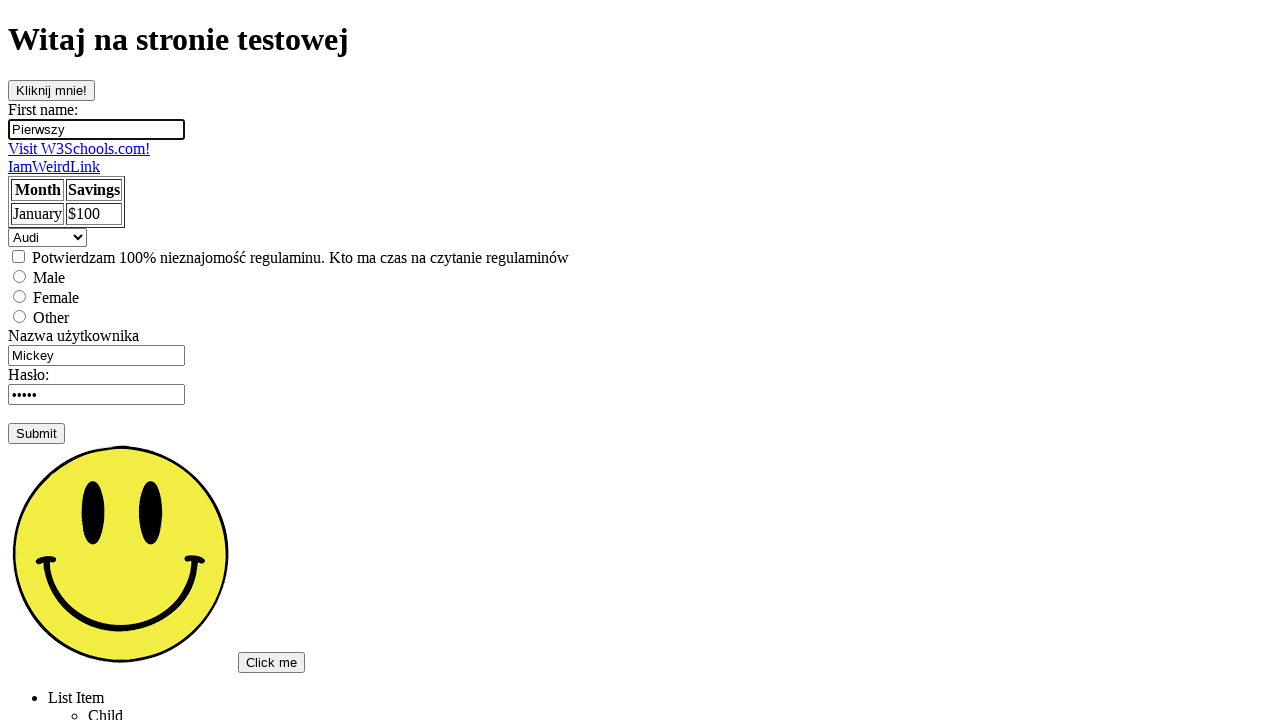

Located ul elements that are children of div using child axis XPath
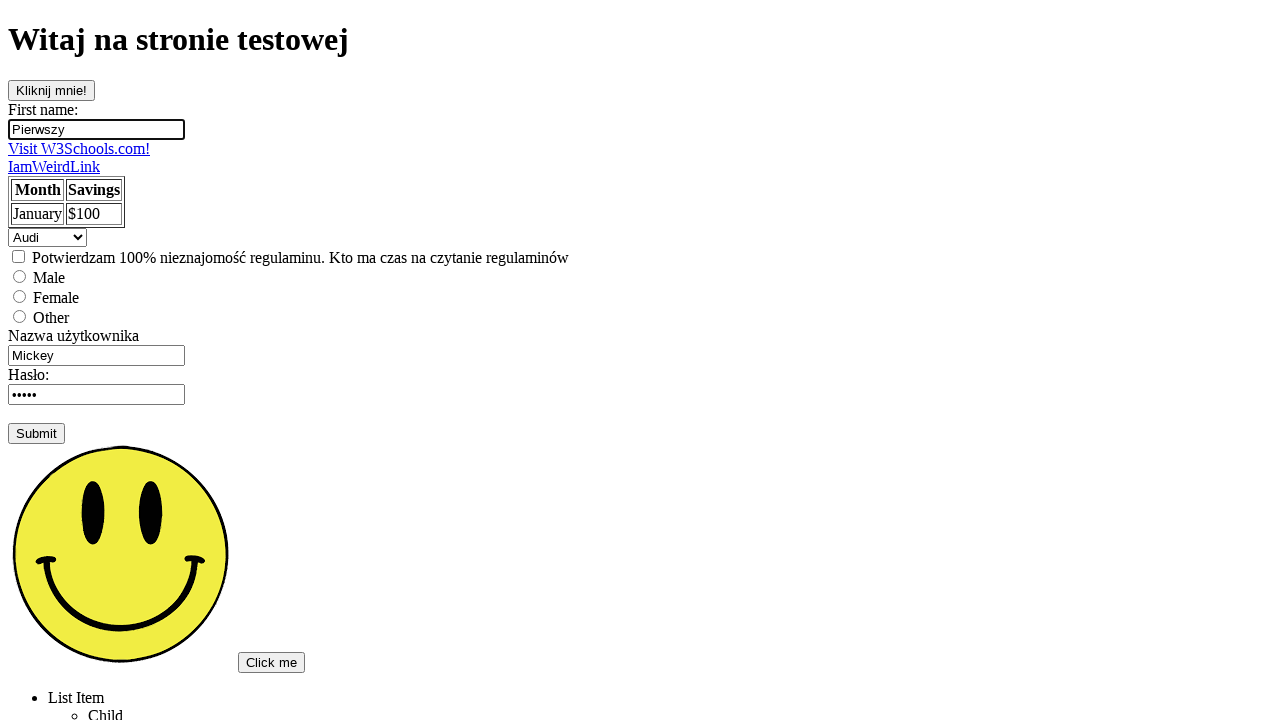

Located ul elements that are descendants of div using descendant axis XPath
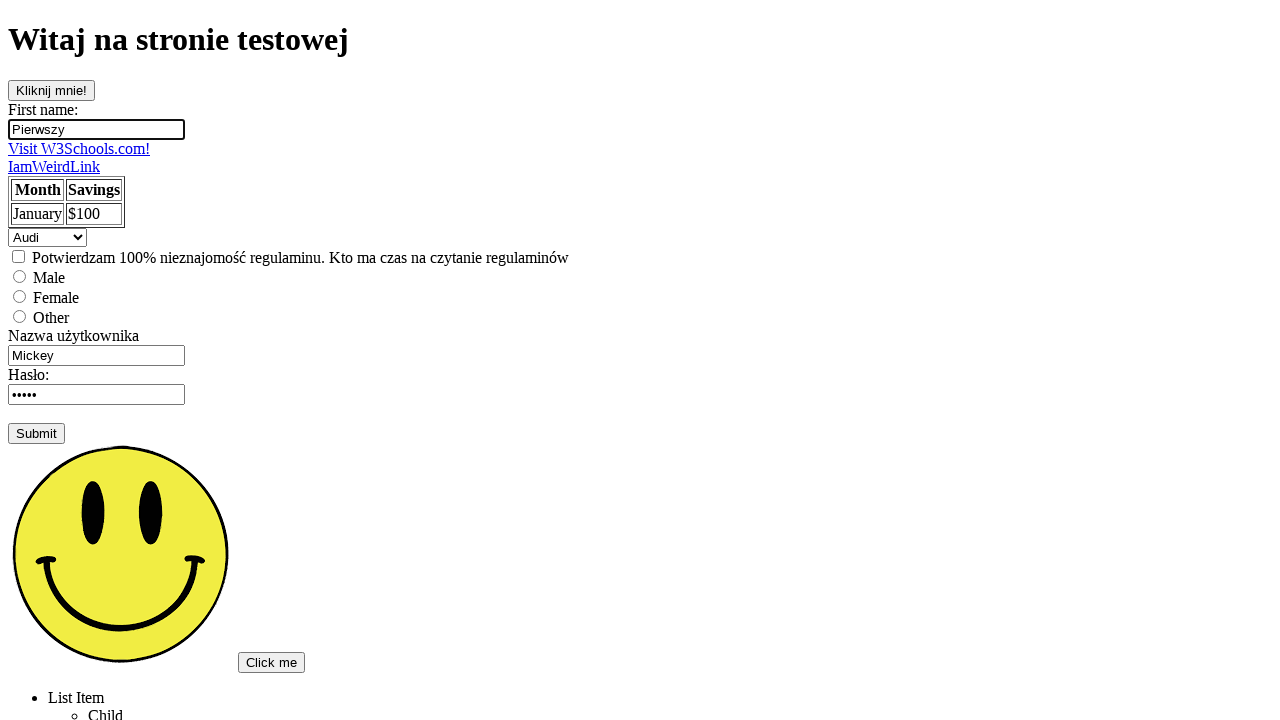

Located all ancestor elements of div using ancestor axis XPath
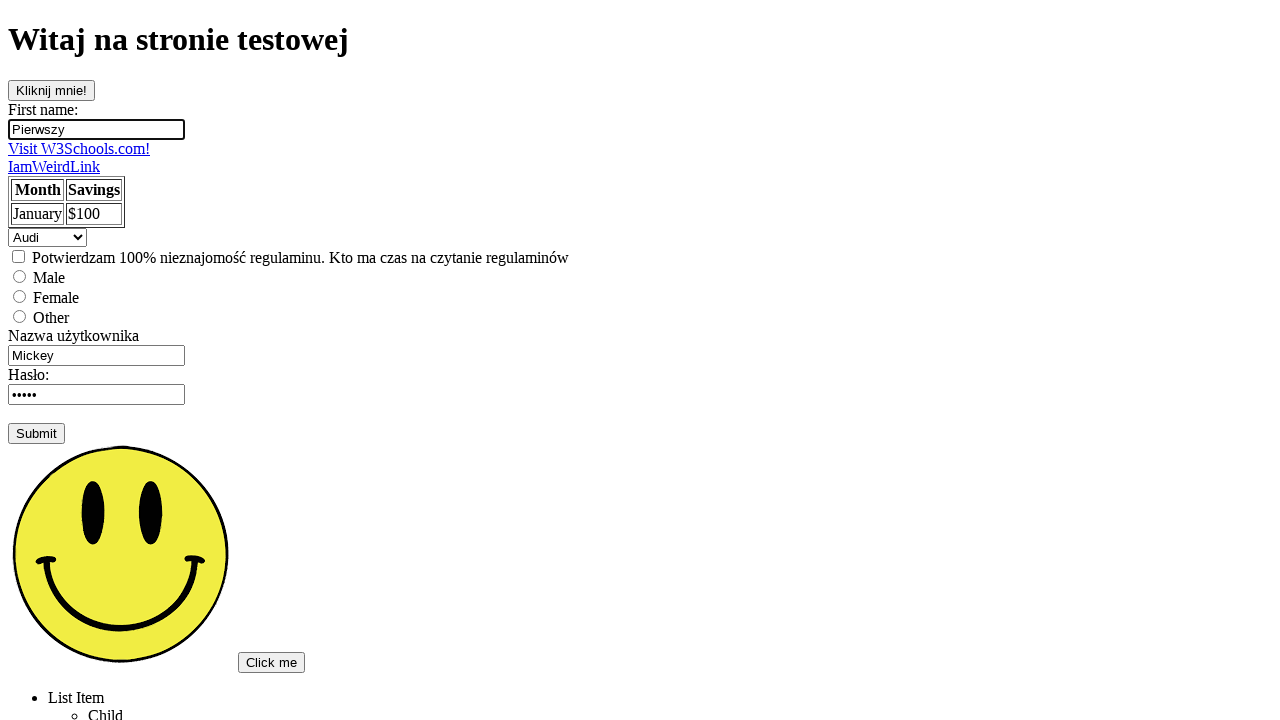

Located parent element of div using parent axis XPath
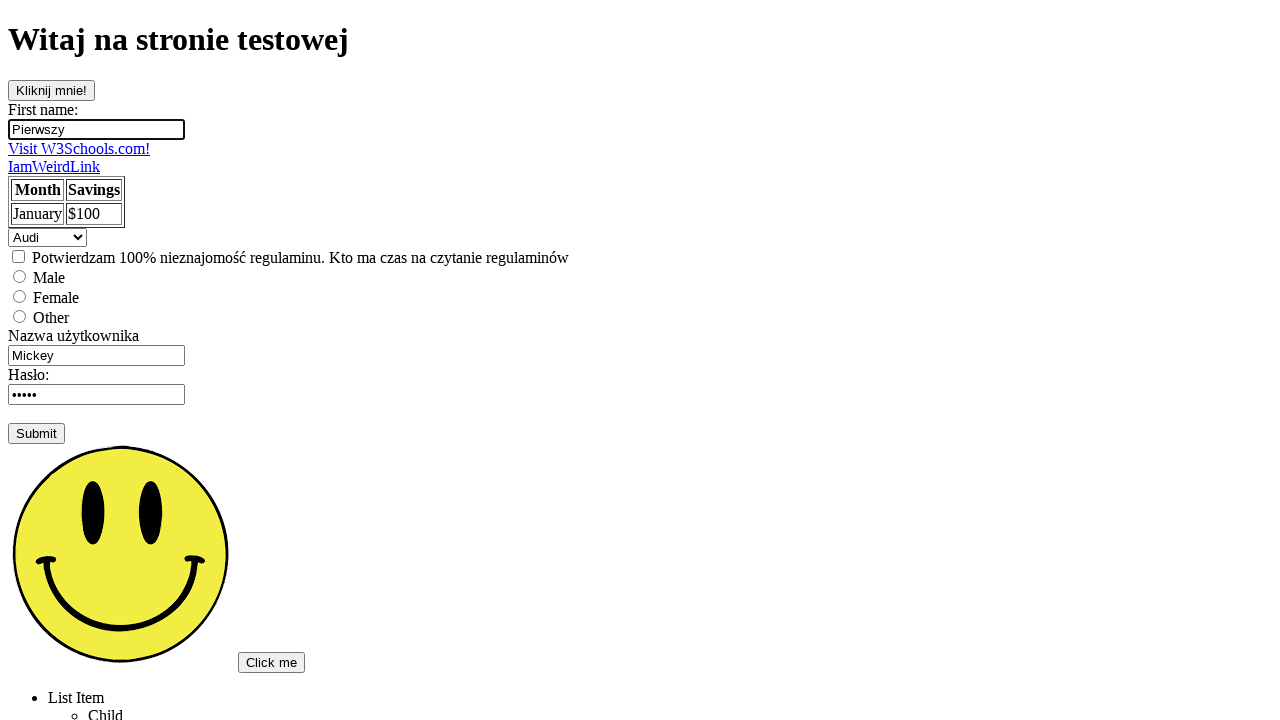

Located all elements following img using following axis XPath
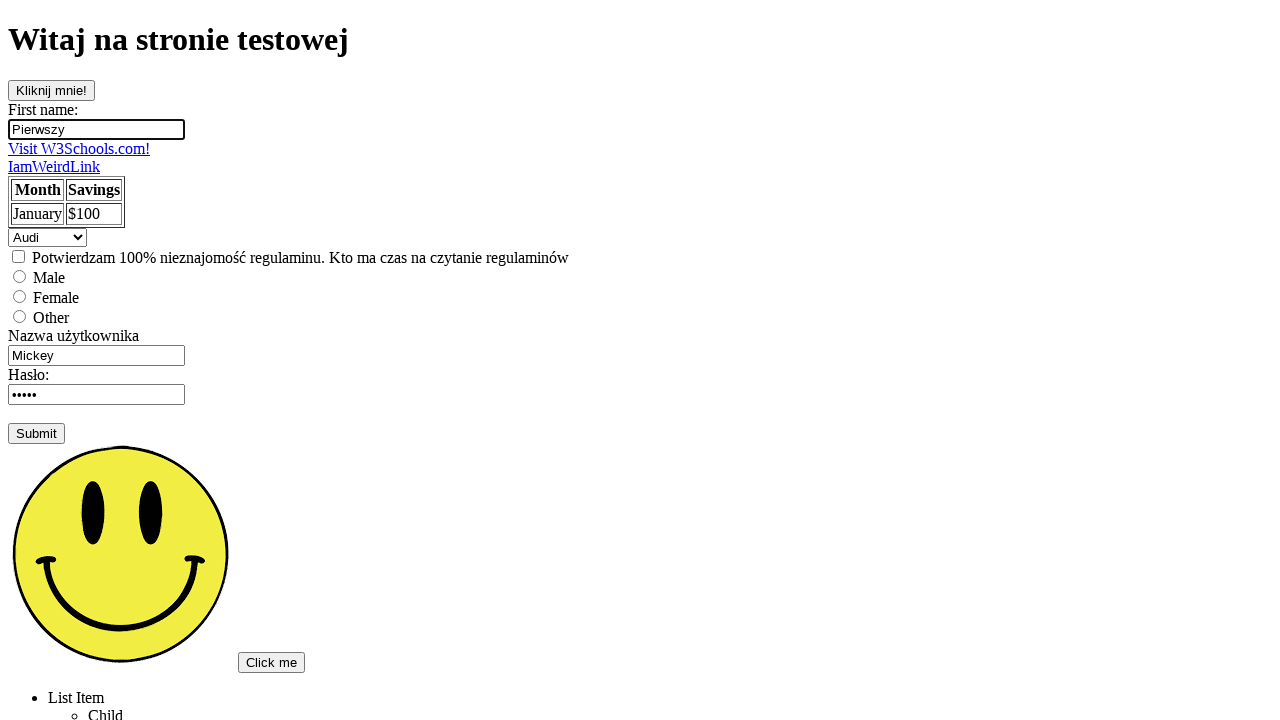

Located following sibling elements of img using following-sibling axis XPath
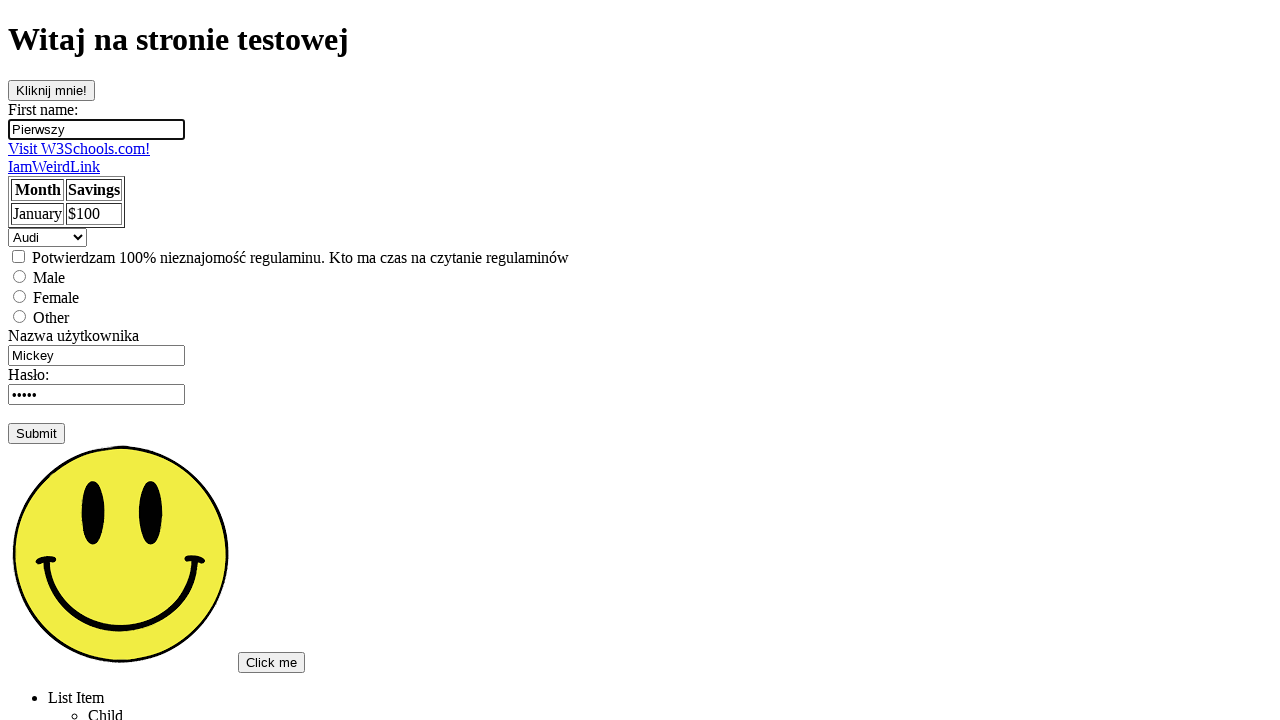

Located all elements preceding button using preceding axis XPath
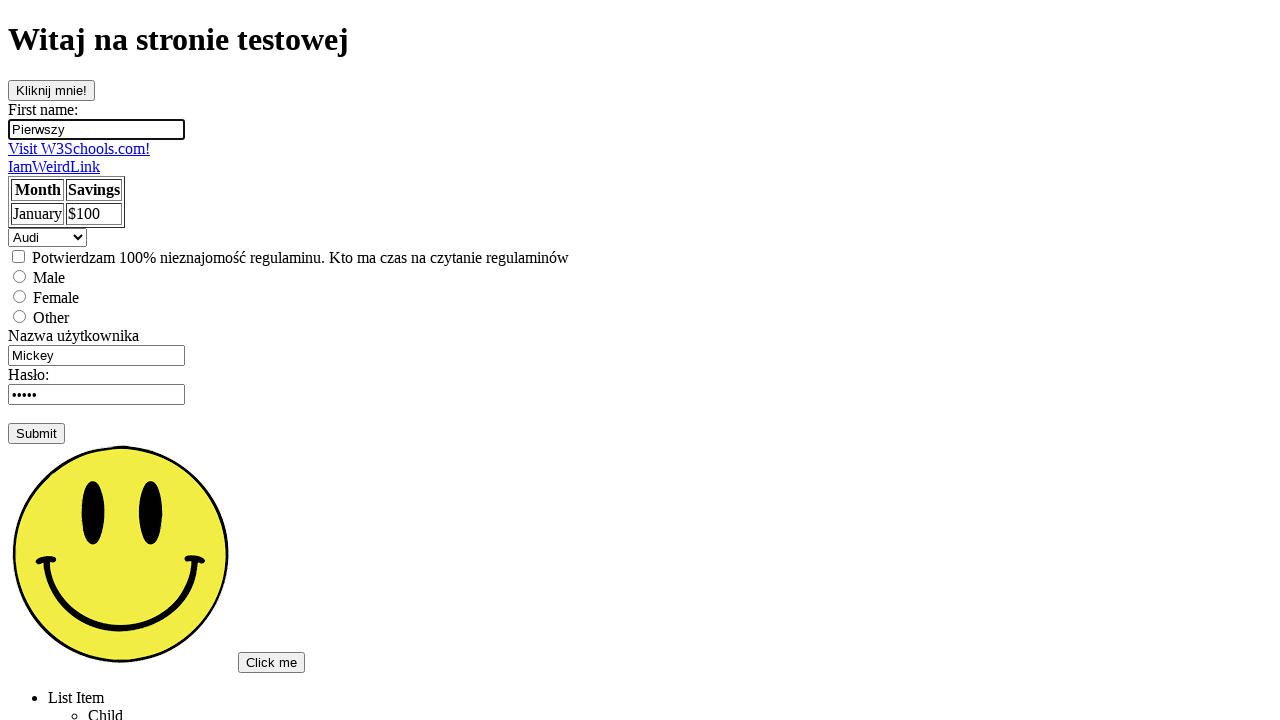

Located all div and a elements using union operator XPath
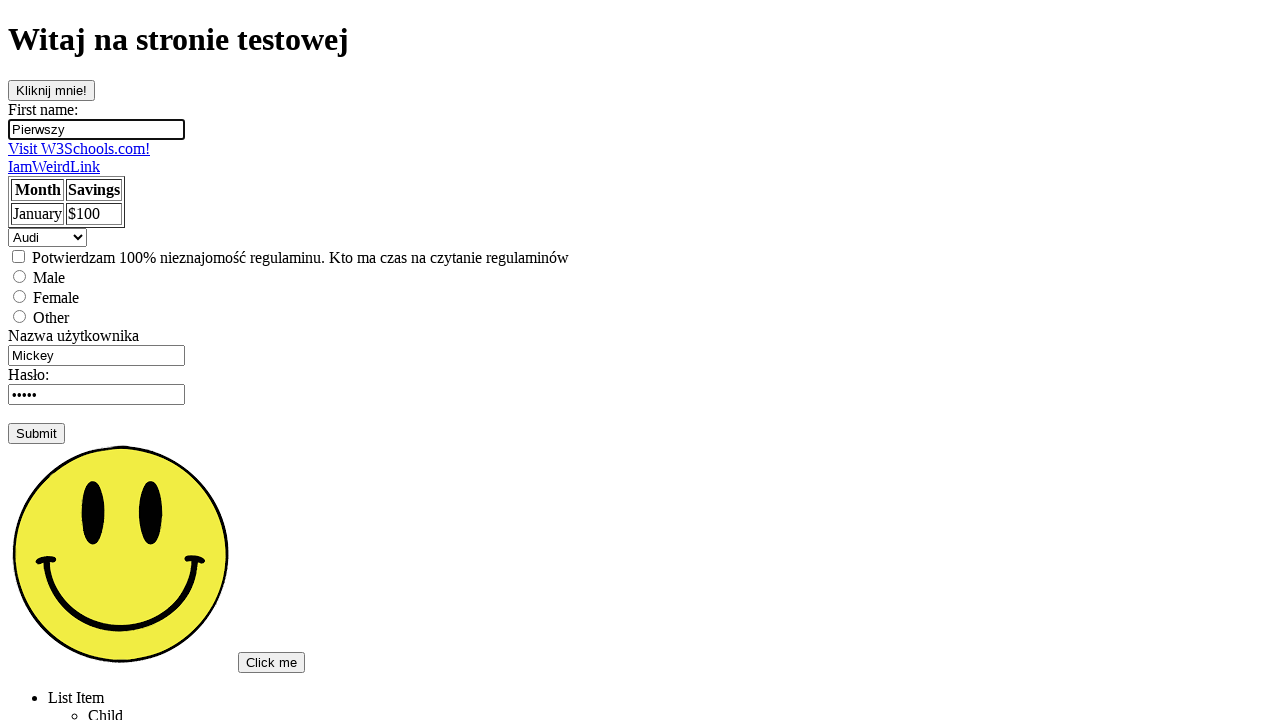

Located input with both name and id attributes using AND operator XPath
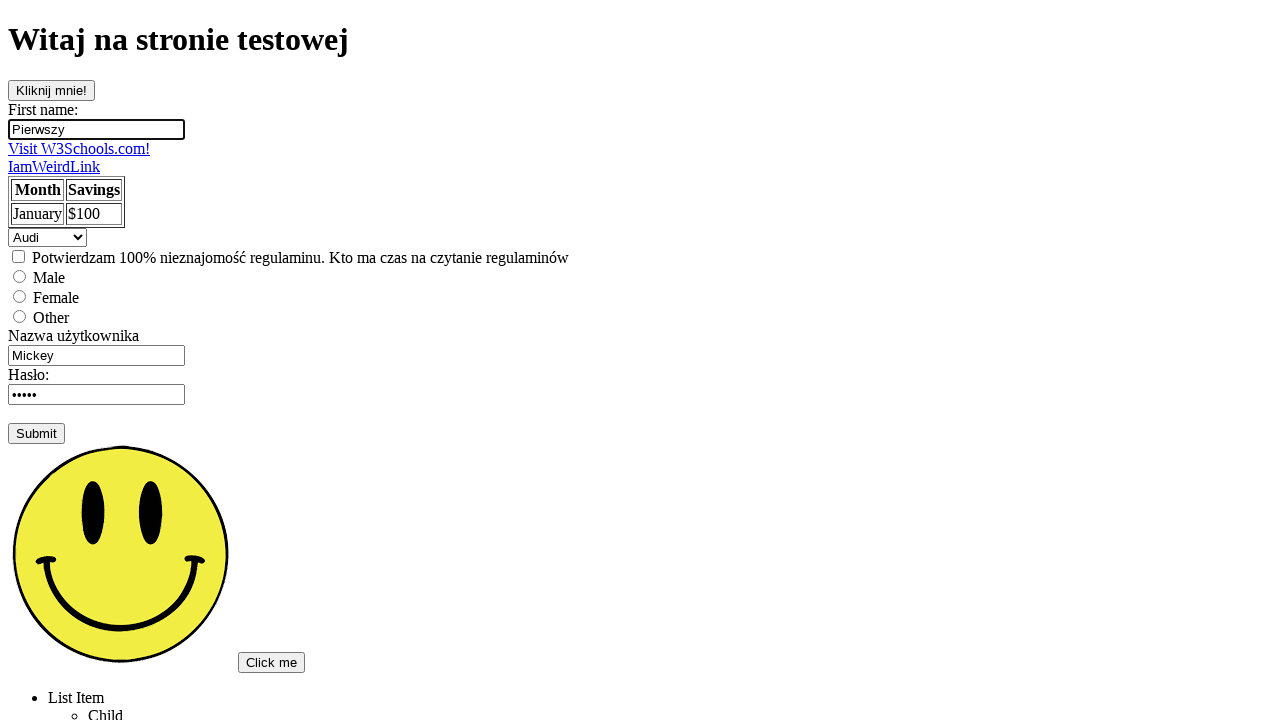

Located input with either name or id attribute using OR operator XPath
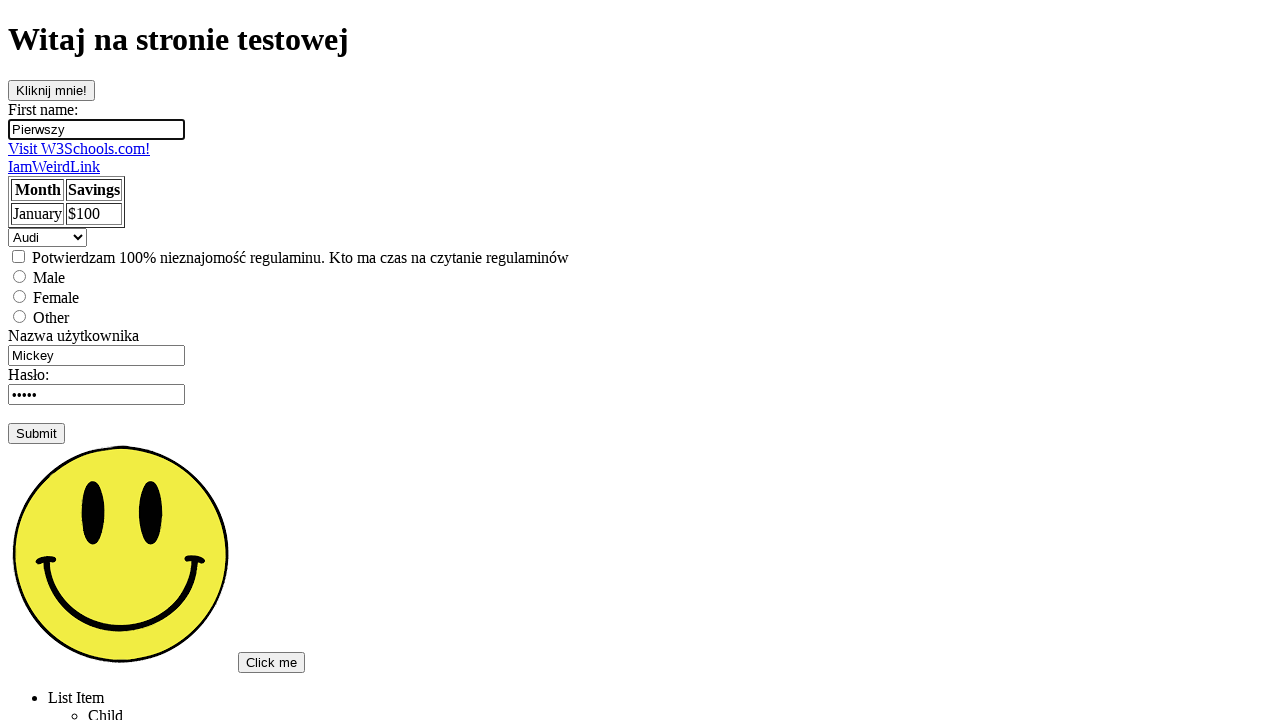

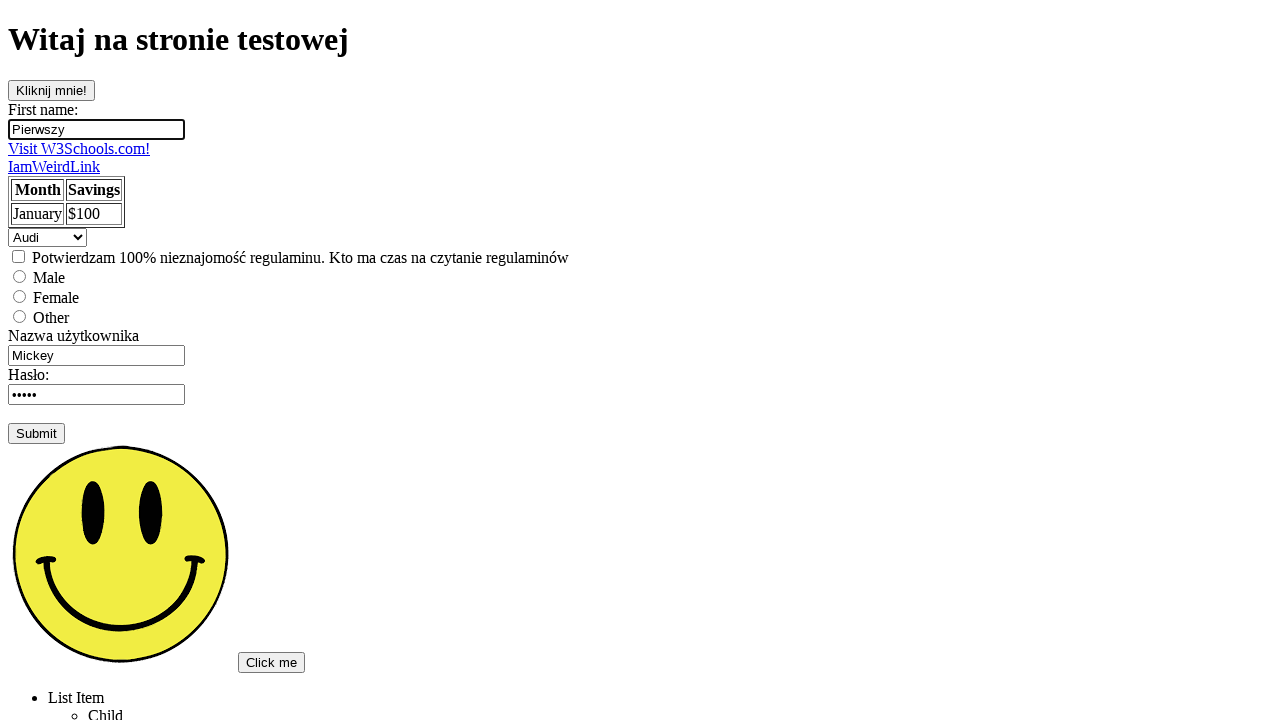